Tests drag and drop functionality by dragging an element and dropping it onto a target element

Starting URL: https://crossbrowsertesting.github.io/drag-and-drop.html

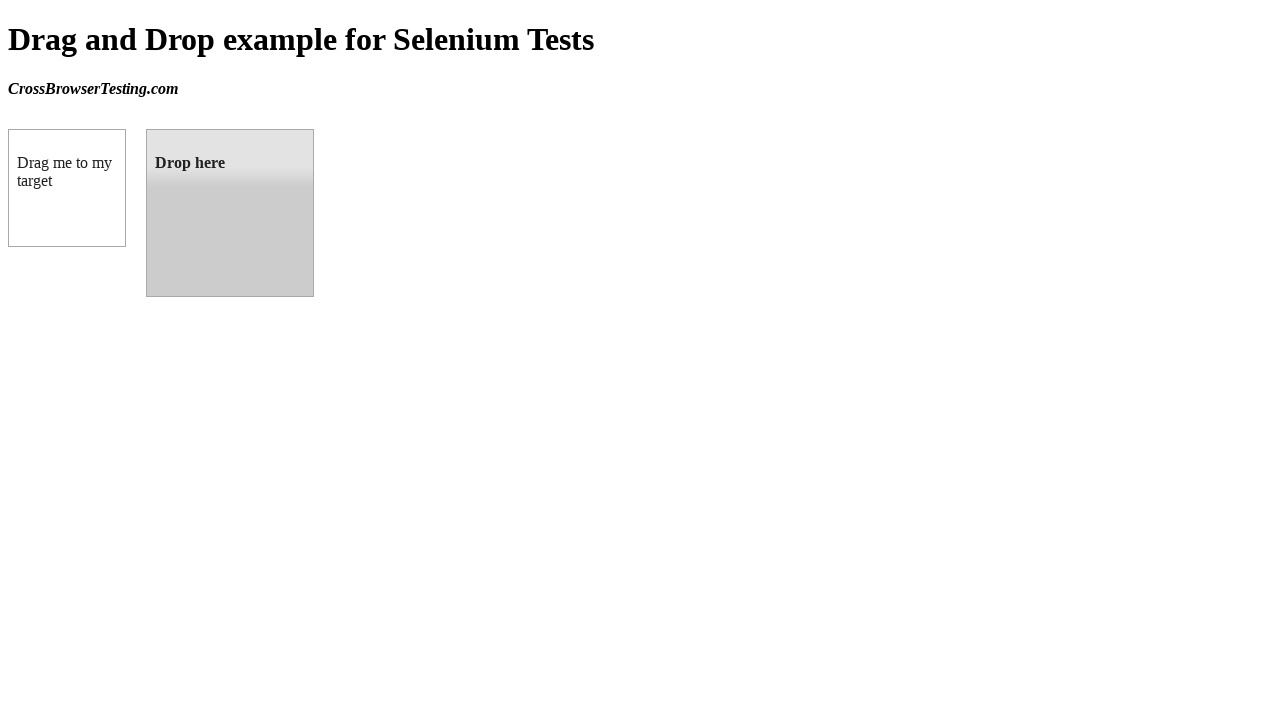

Waited for draggable element to be visible
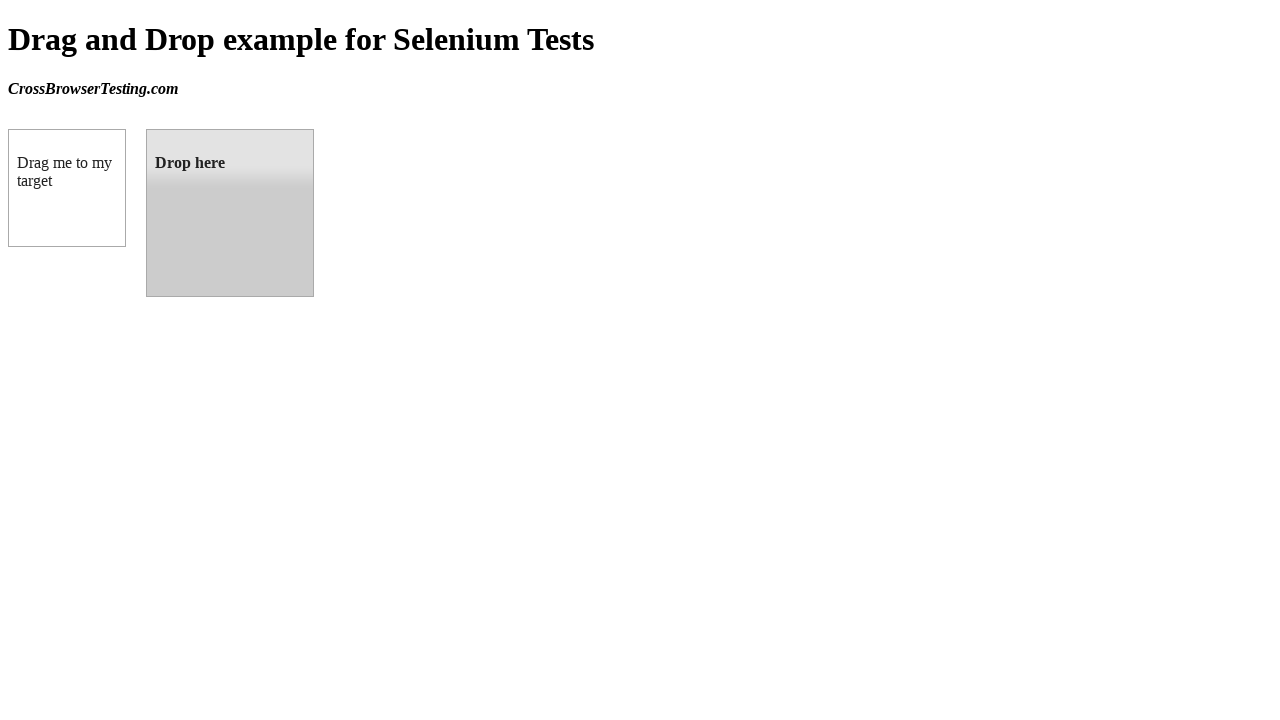

Waited for droppable element to be visible
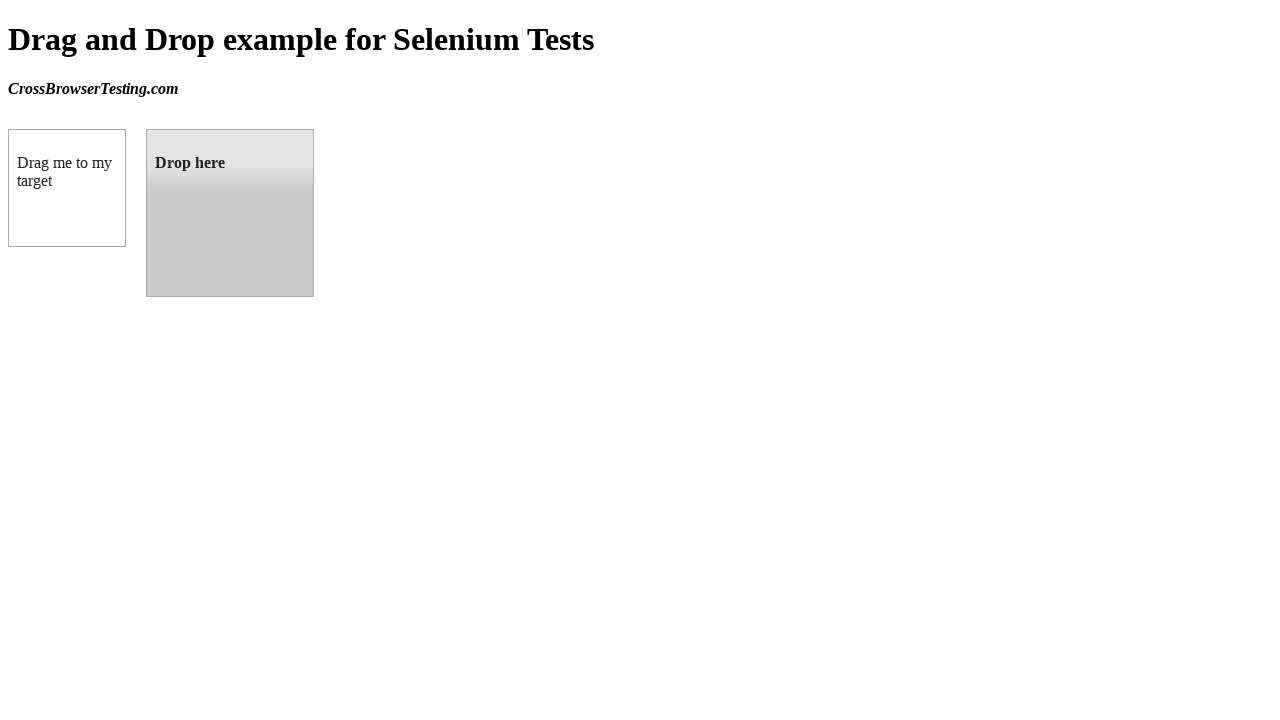

Located the draggable element
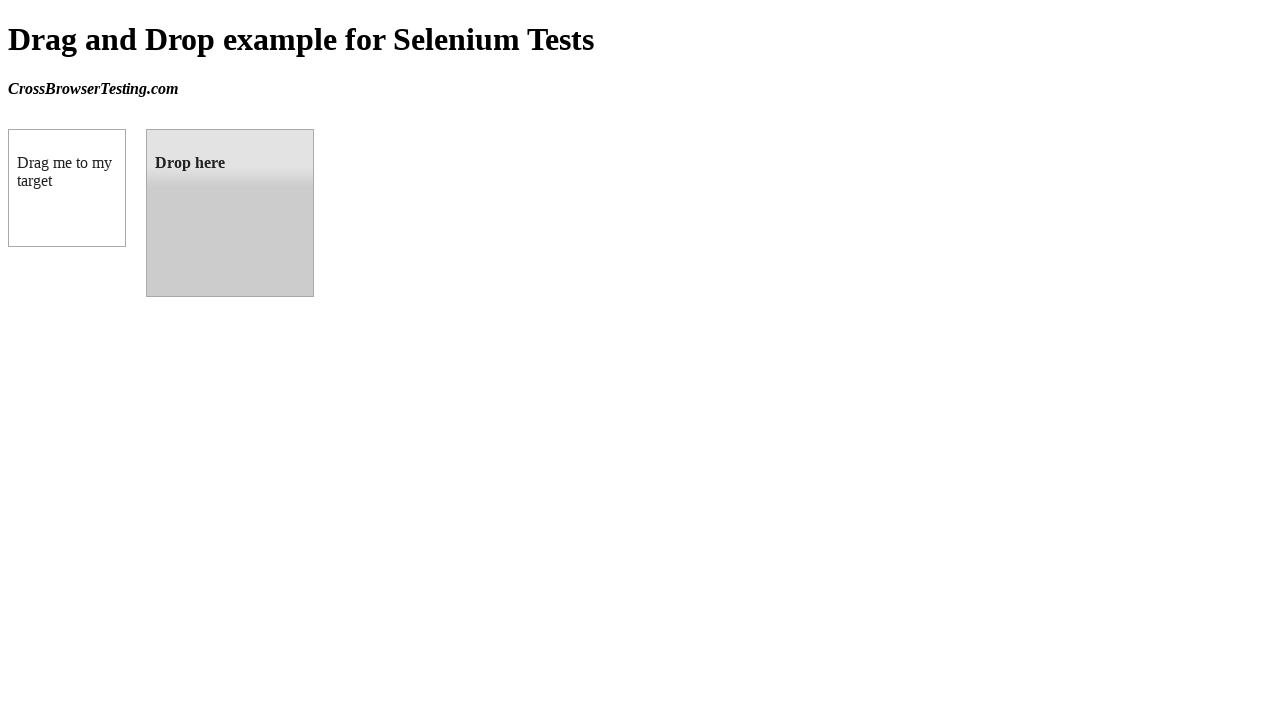

Located the droppable target element
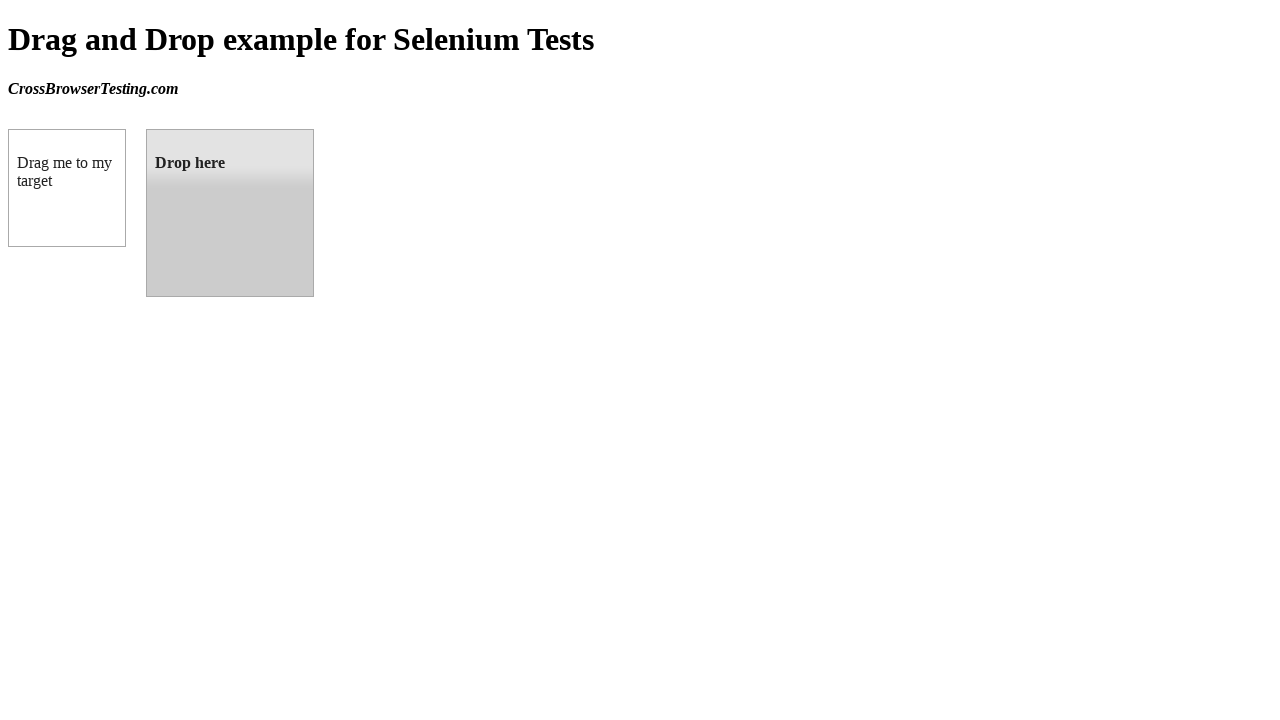

Dragged the draggable element and dropped it onto the droppable element at (230, 213)
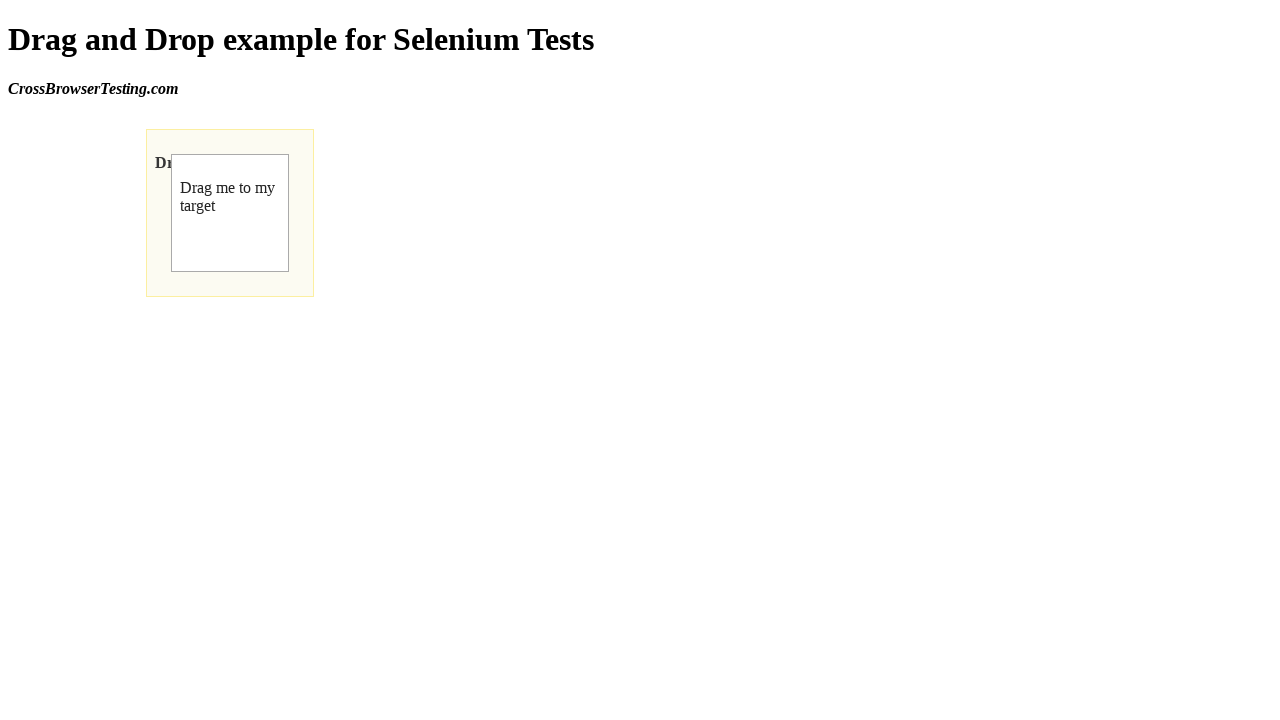

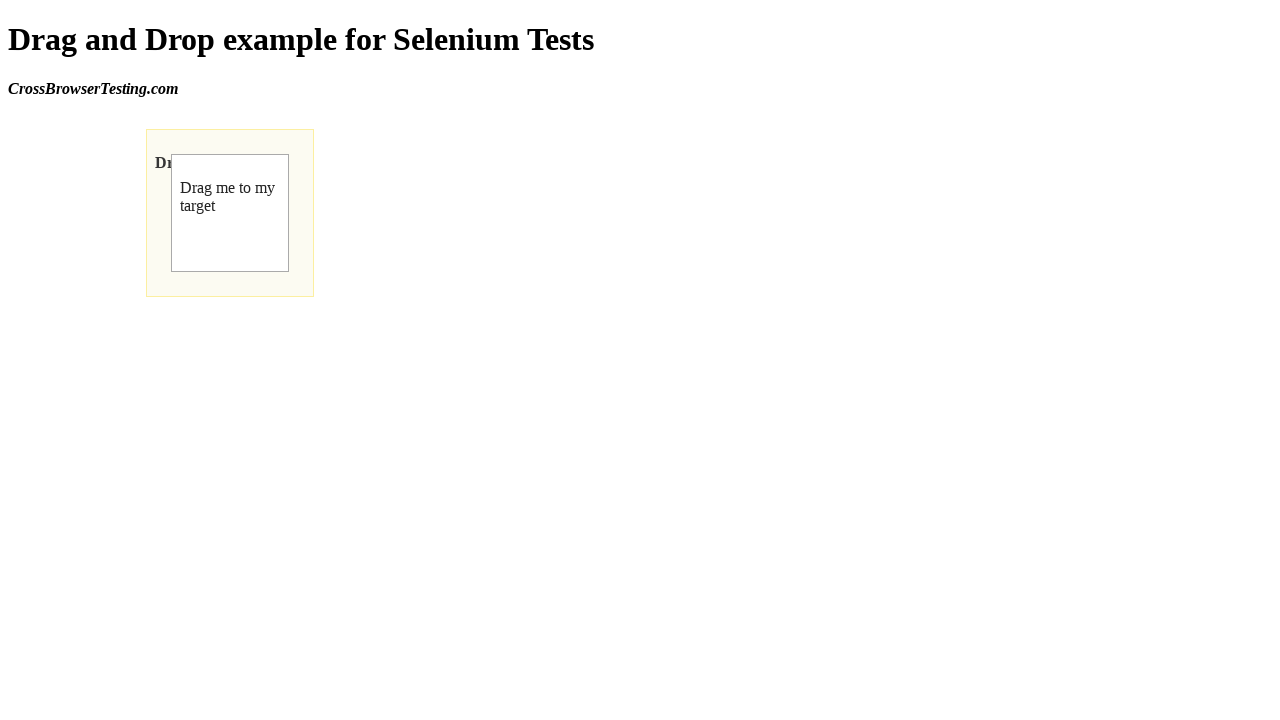